Tests dropdown/select element interactions on Selenium's web form page by selecting options using different methods (by index, by value, and by visible text).

Starting URL: https://www.selenium.dev/selenium/web/web-form.html

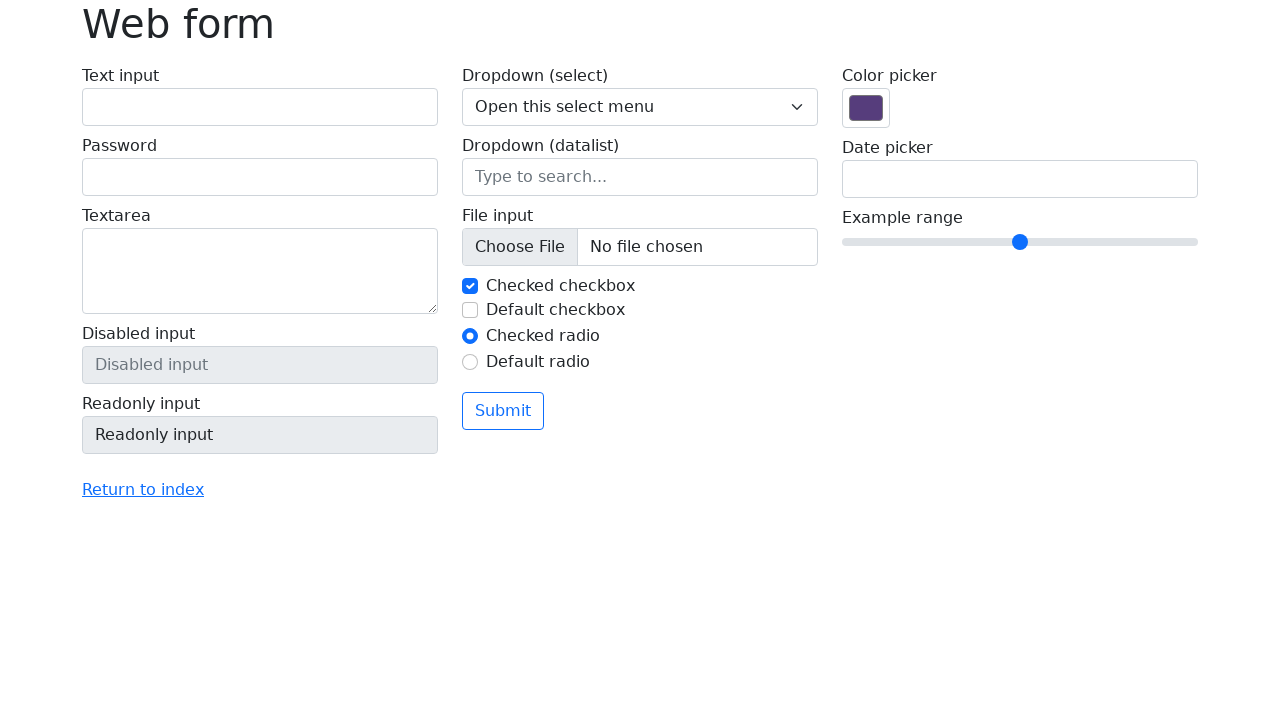

Waited for dropdown element to be available
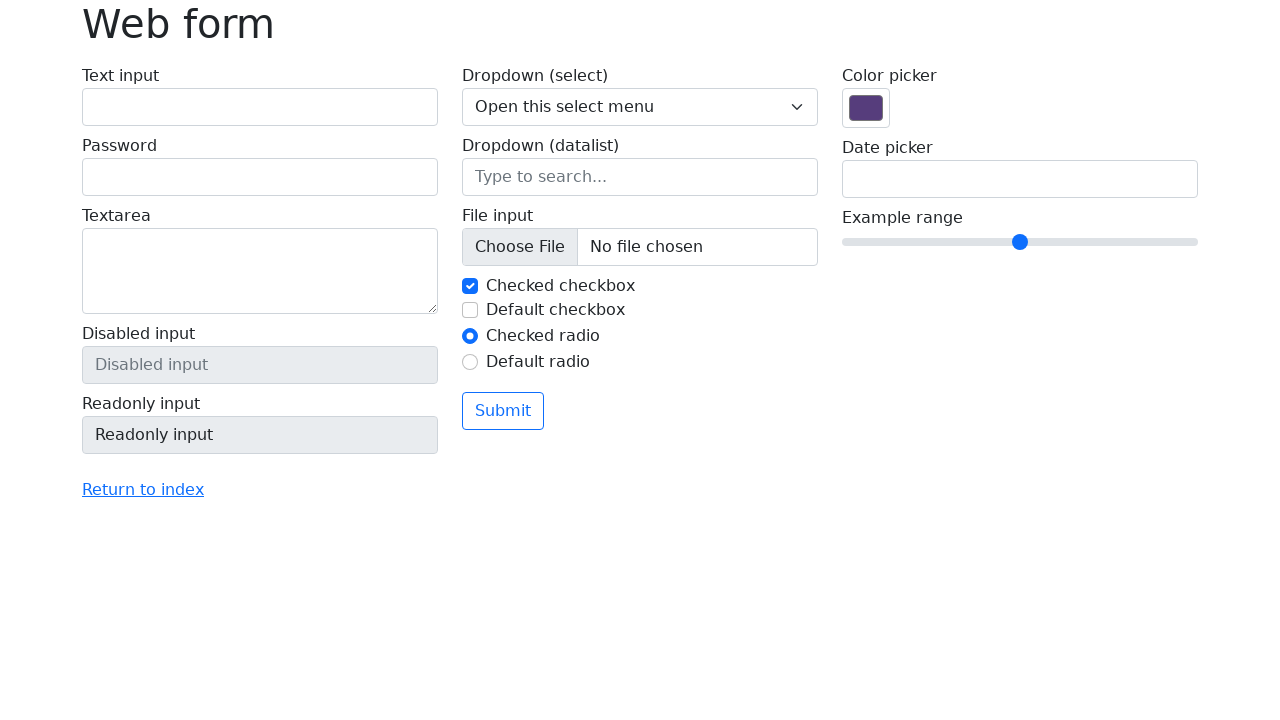

Selected dropdown option by index 1 (One) on select[name='my-select']
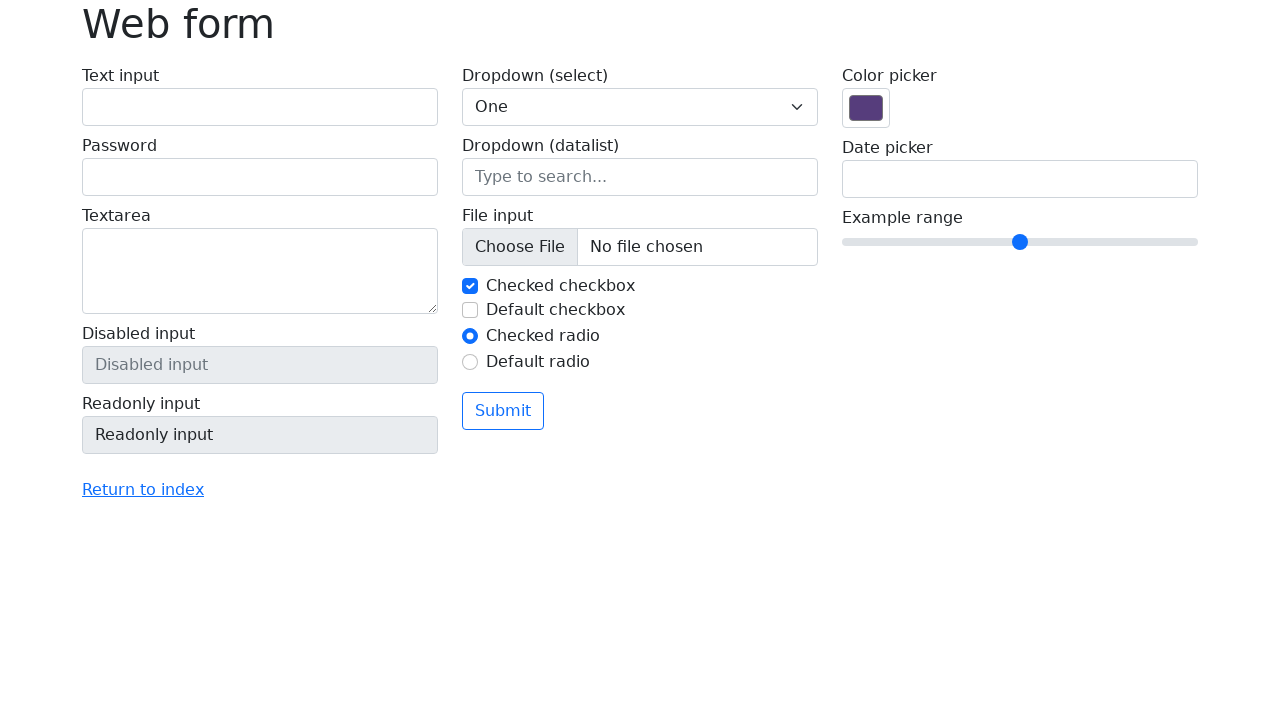

Selected dropdown option by value '1' (One) on select[name='my-select']
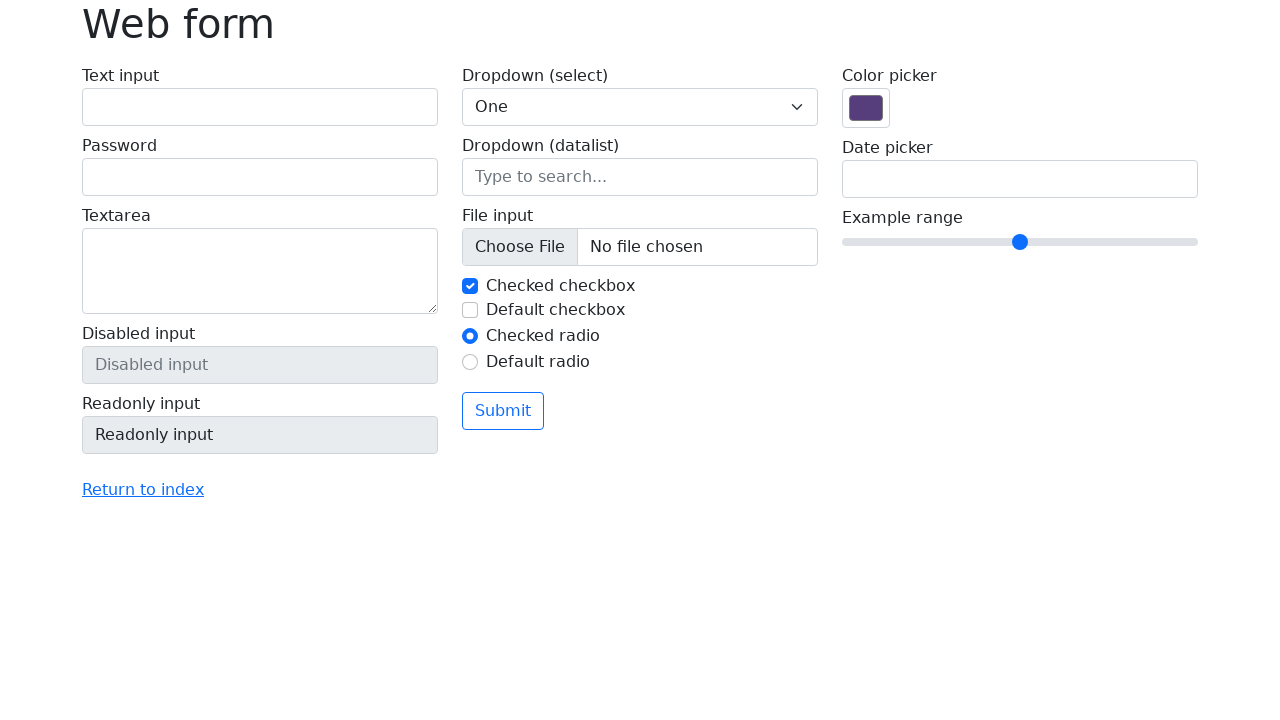

Selected dropdown option by visible text 'Two' on select[name='my-select']
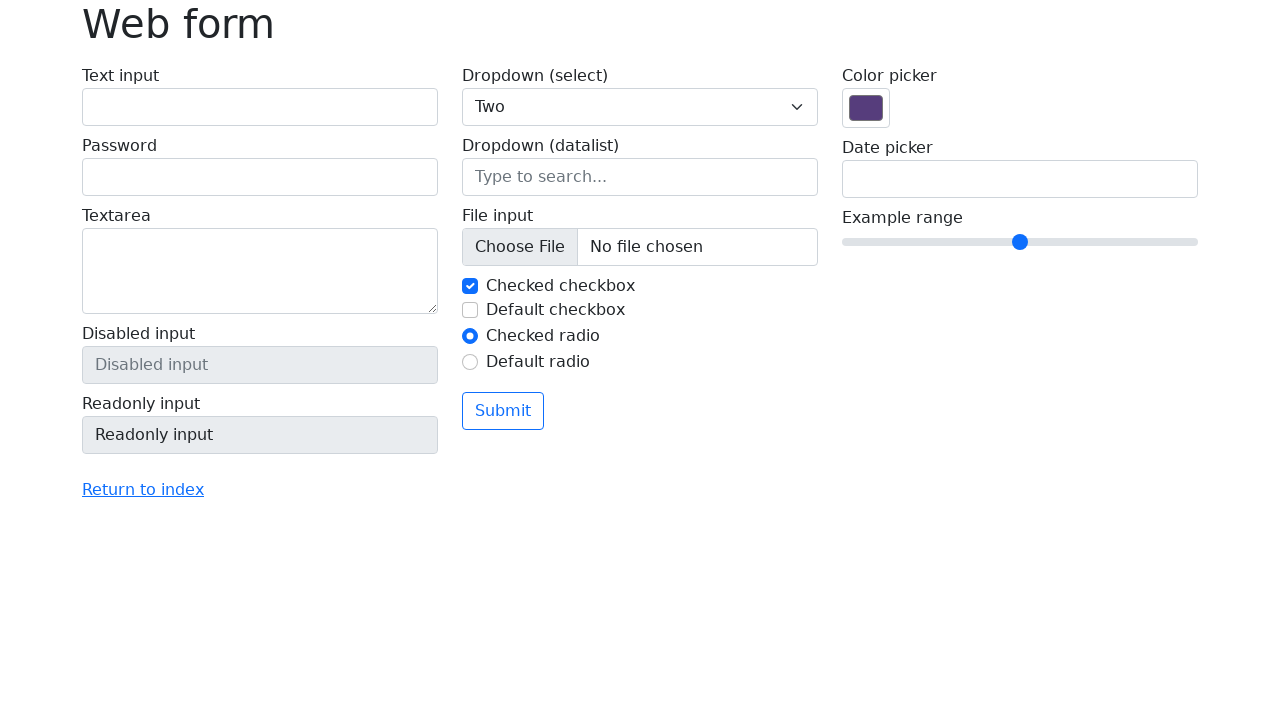

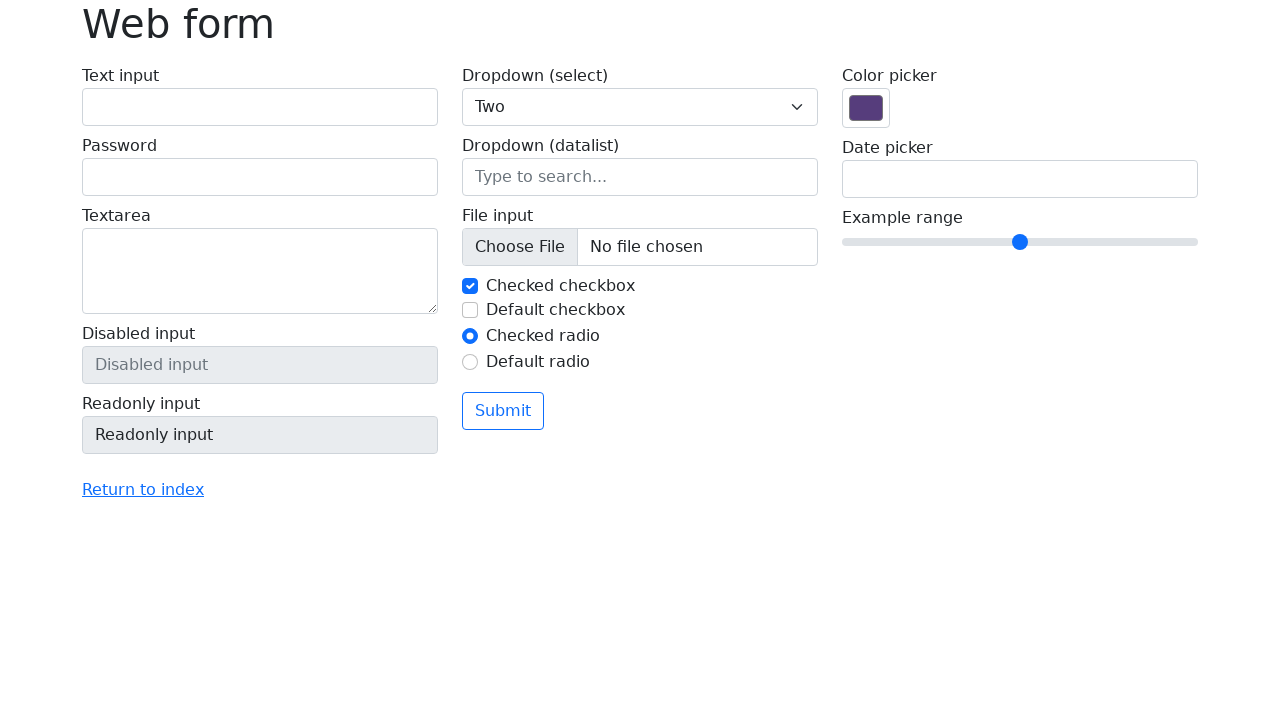